Tests that clicking the "Create" link on the login page redirects to the registration page

Starting URL: http://routetask.runasp.net/login

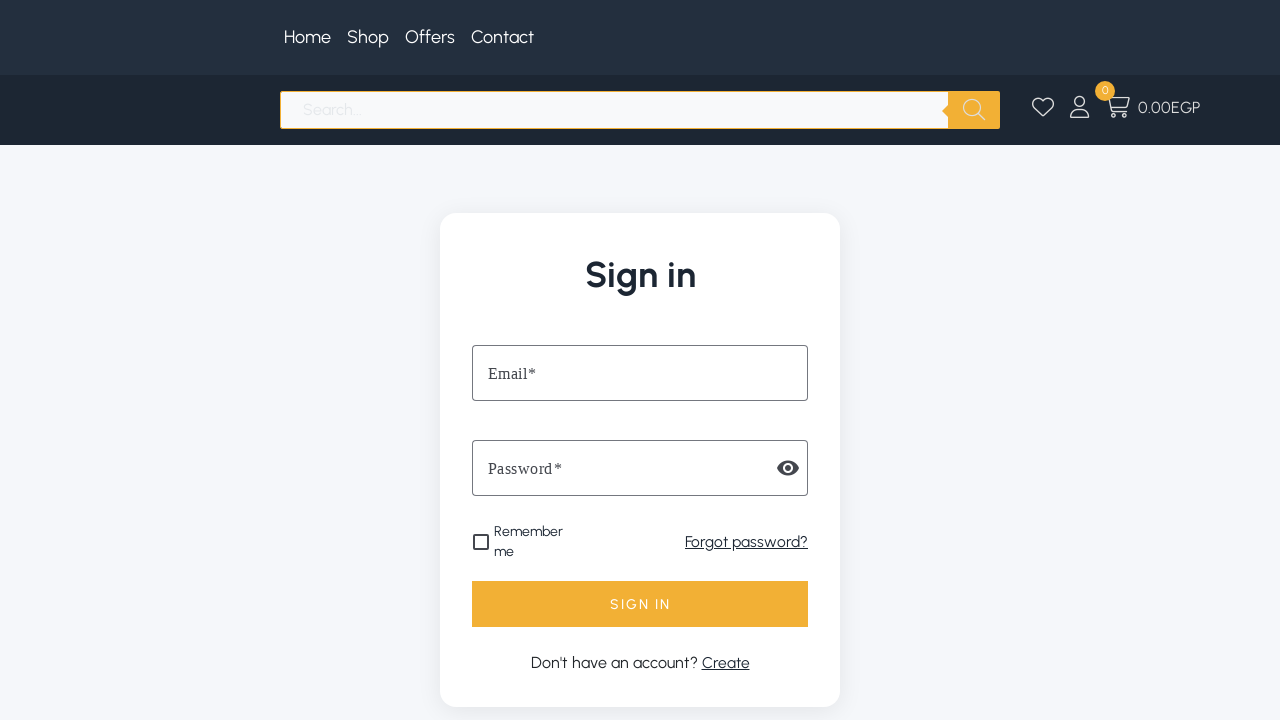

Clicked 'Create' link on login page at (726, 662) on text=Create
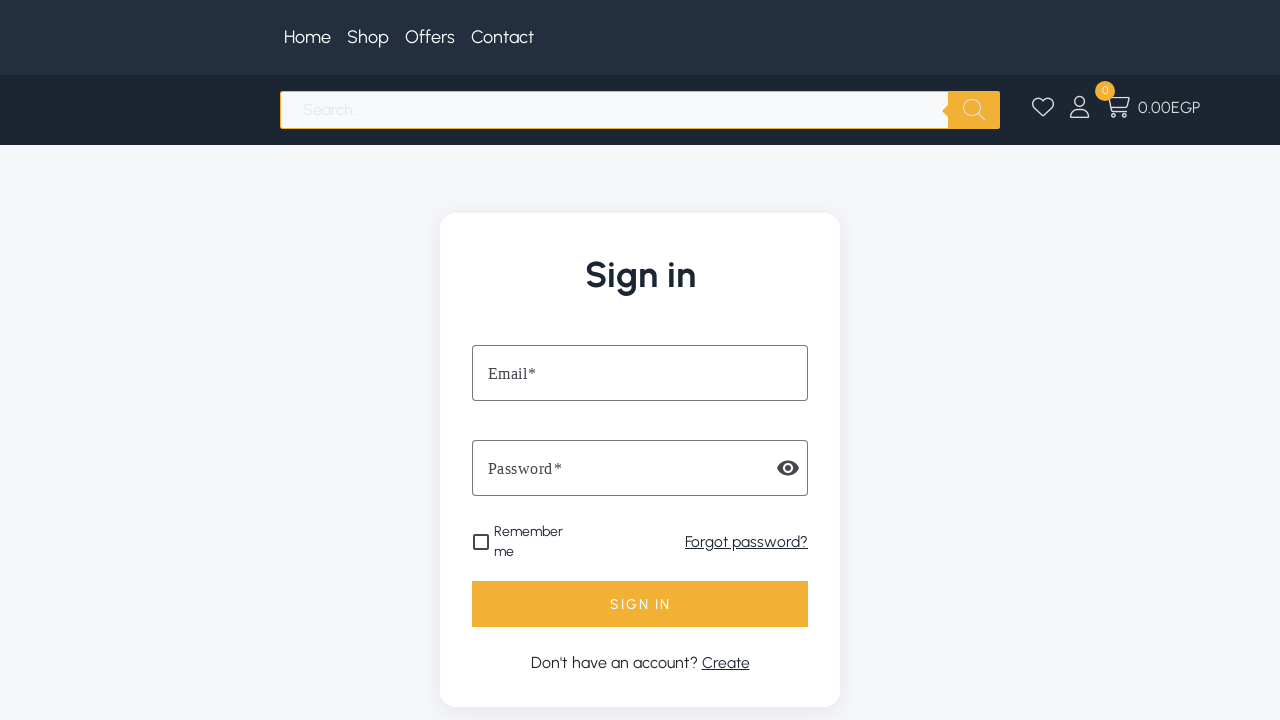

Navigated to registration page (URL contains '/register')
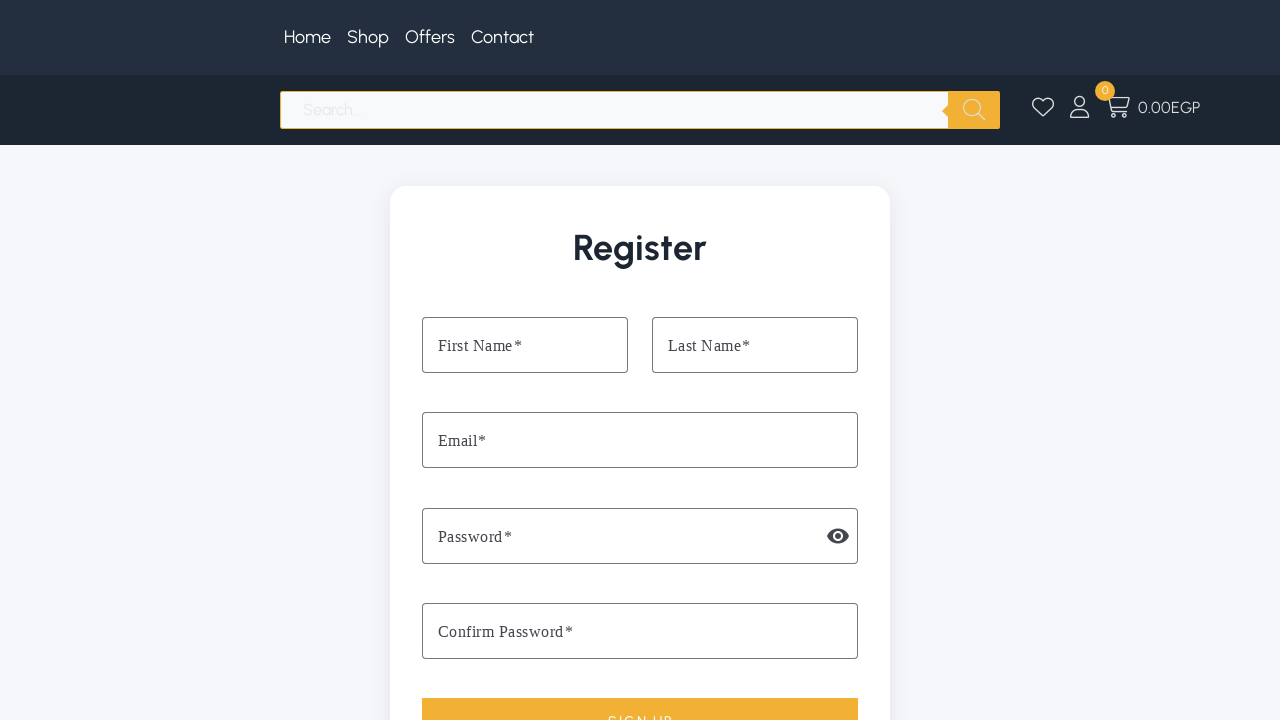

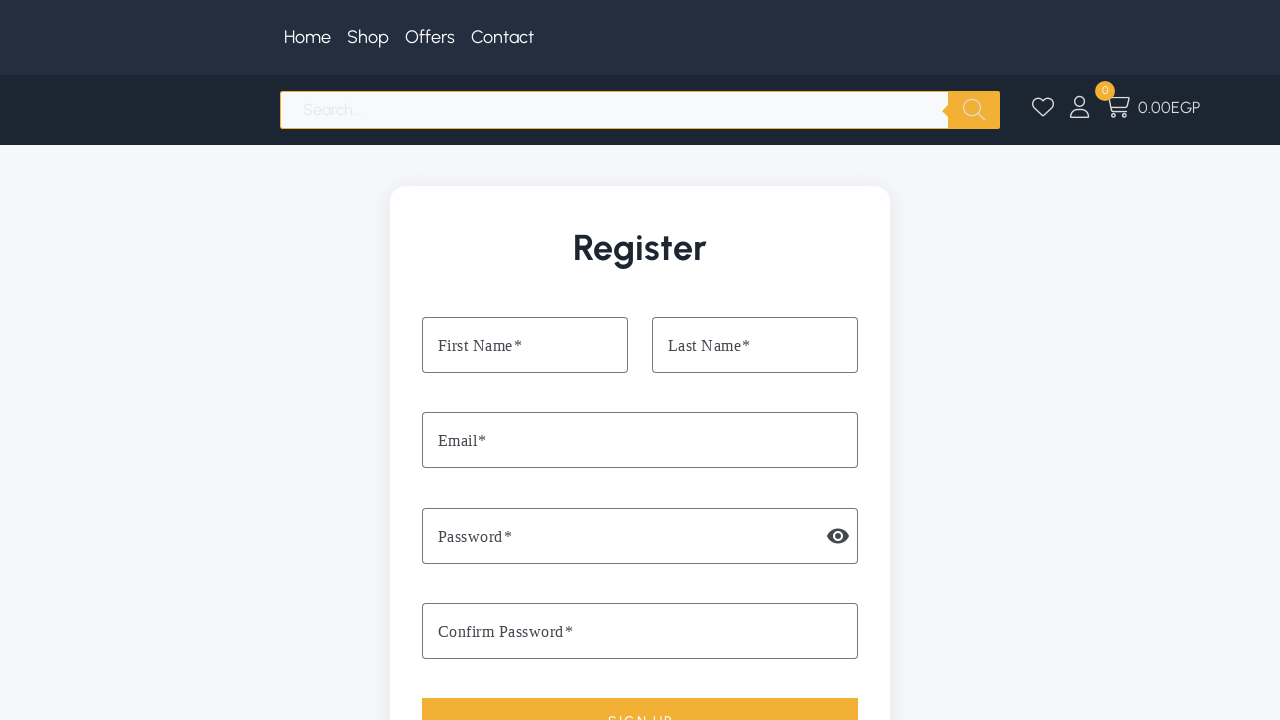